Opens the Vkusno i Tochka (Russian fast food chain) website and verifies that the main heading "Приходи к нам!" (Come to us!) is displayed on the page.

Starting URL: https://vkusnoitochka.ru

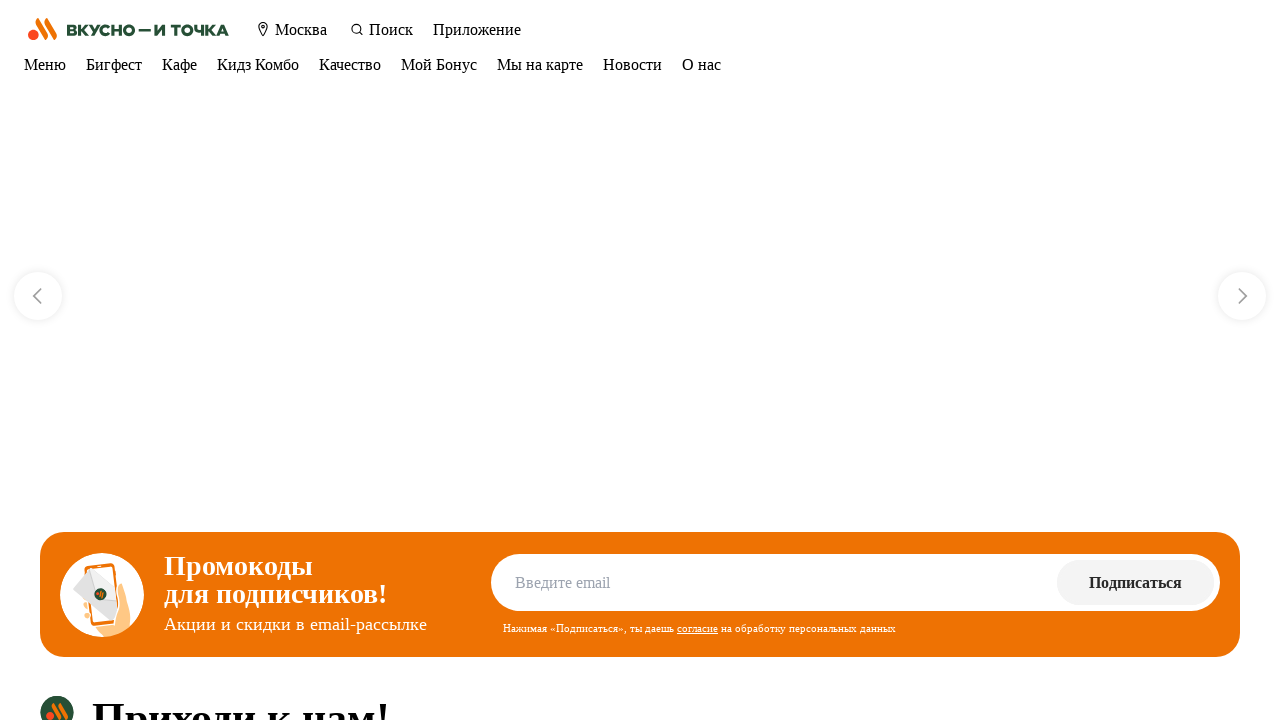

Navigated to Vkusno i Tochka website
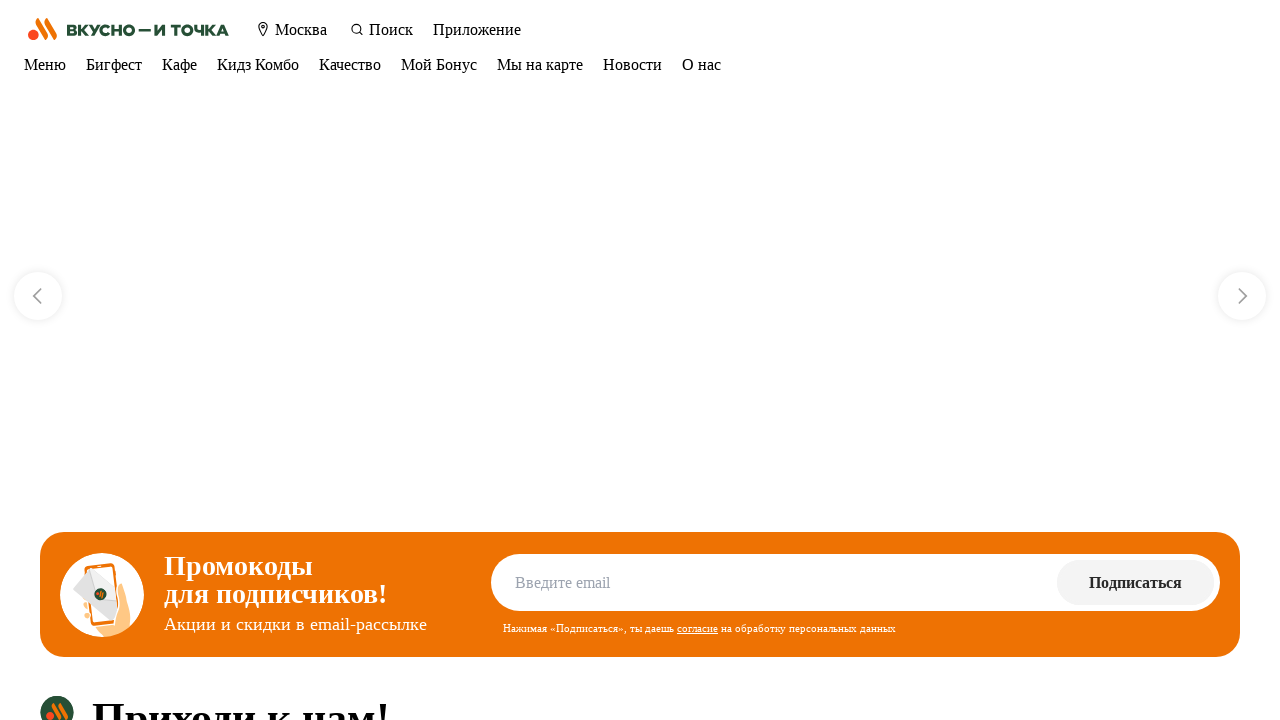

Main heading 'Приходи к нам!' loaded and became visible
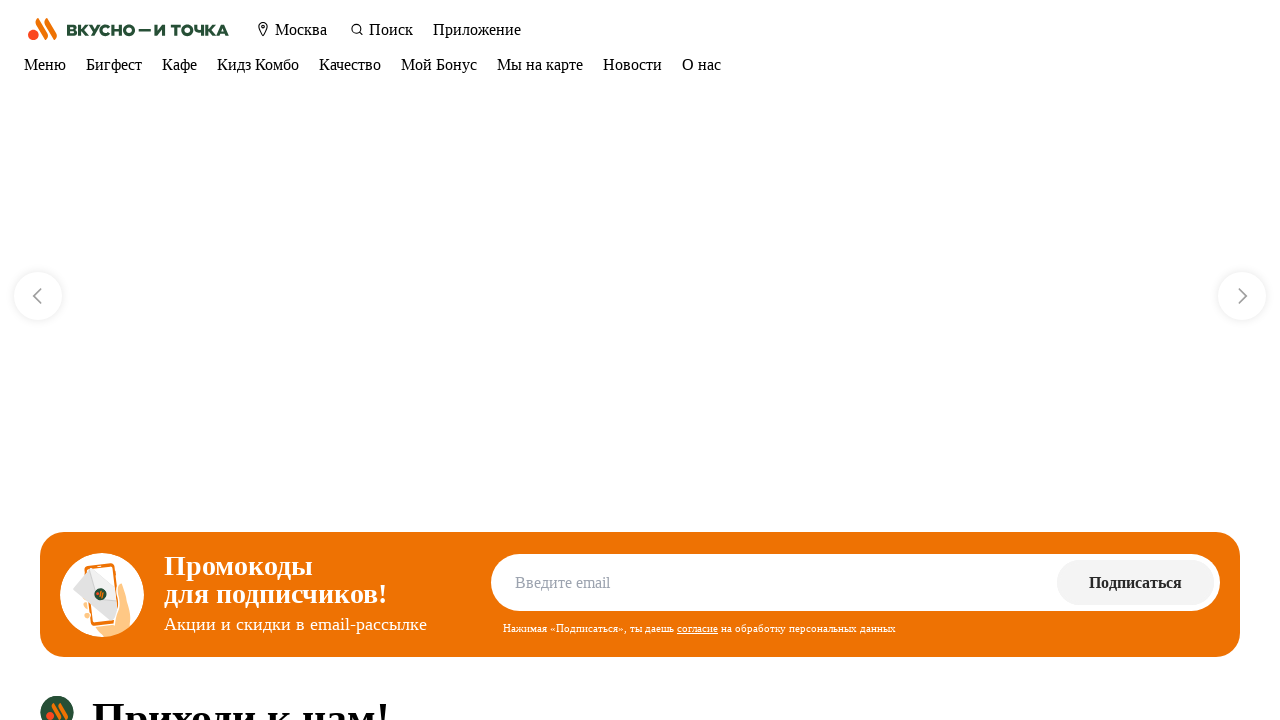

Verified main heading text equals 'Приходи к нам!'
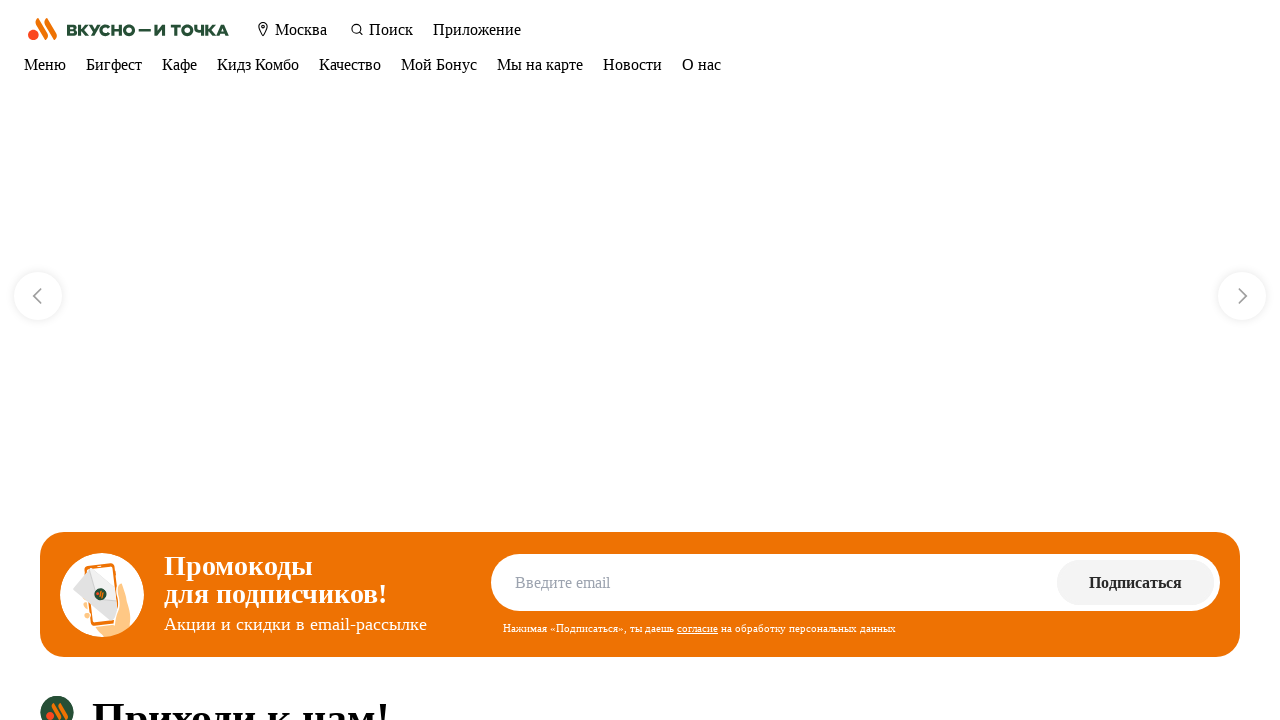

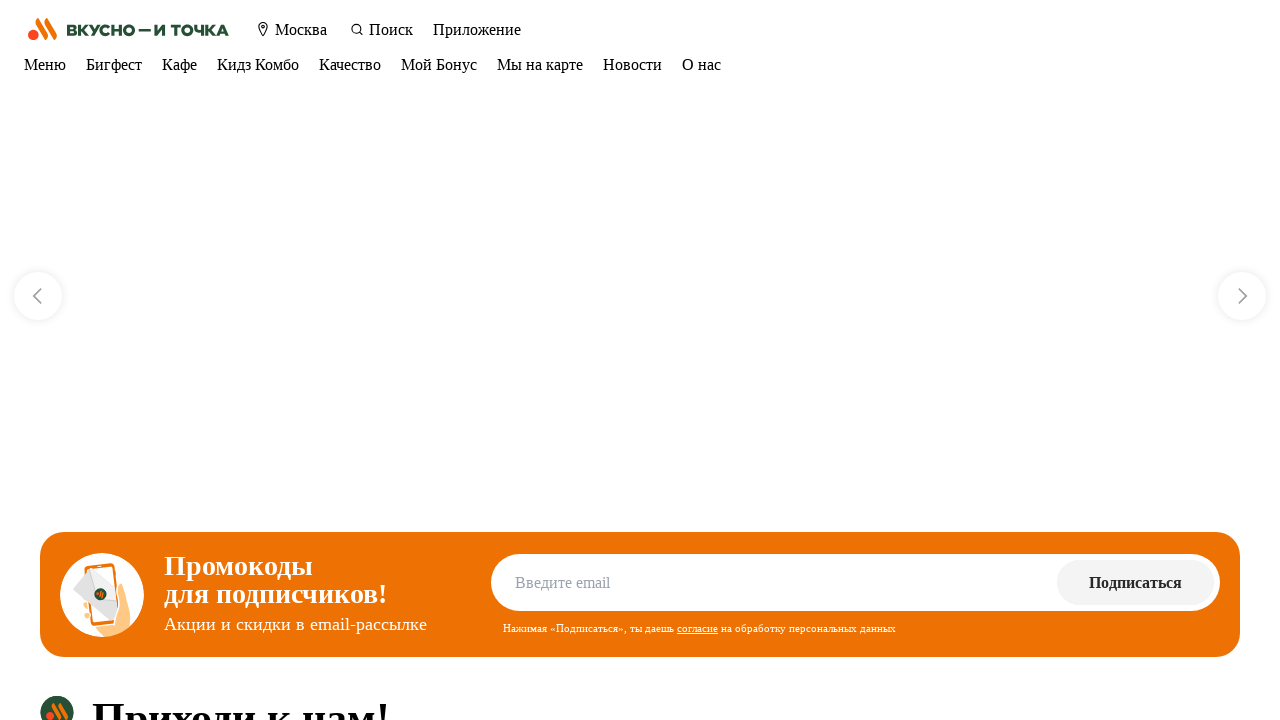